Tests a text input form by entering "get()" into a textarea field and clicking the submit button to verify the answer is accepted.

Starting URL: https://suninjuly.github.io/text_input_task.html

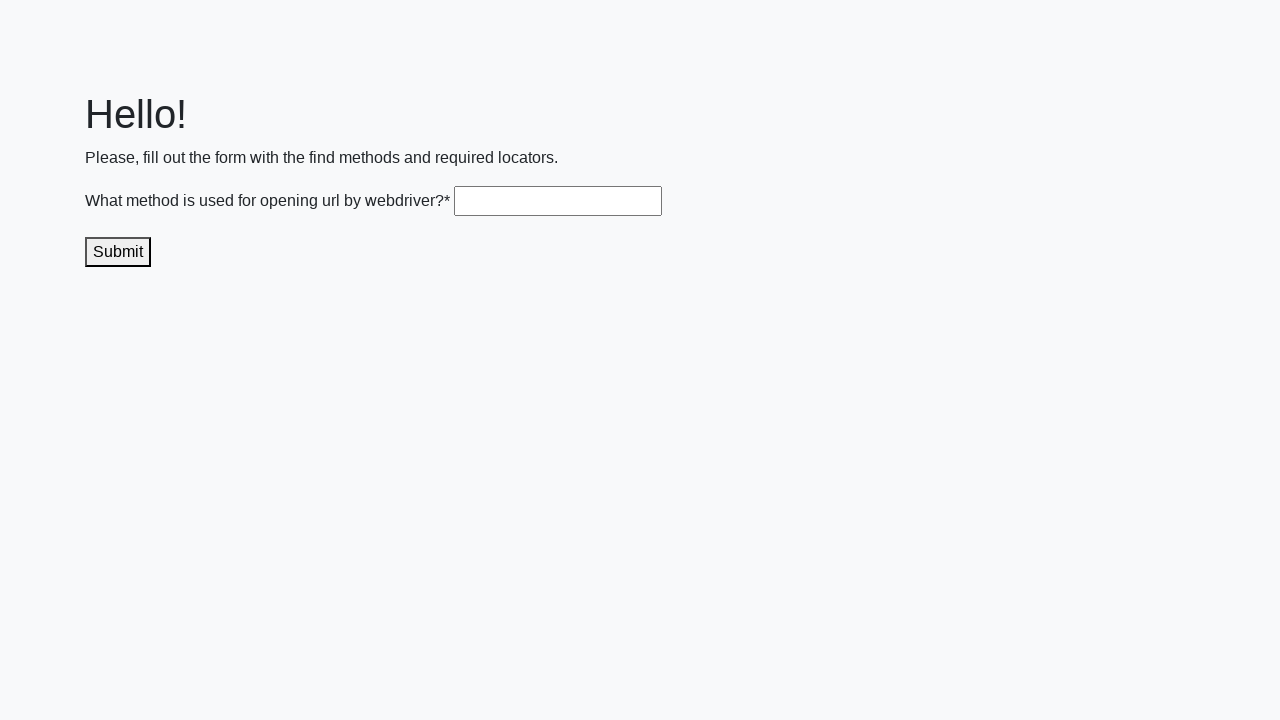

Entered 'get()' into the textarea field on .textarea
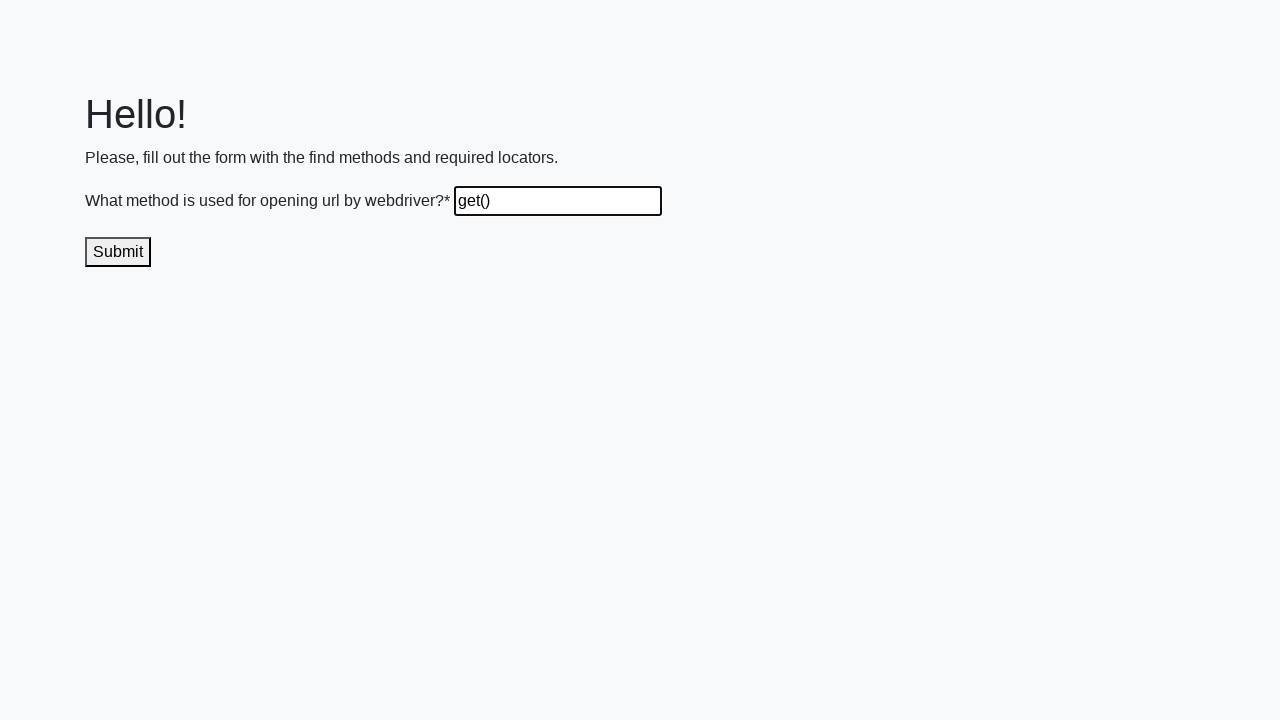

Clicked the submit button to submit the answer at (118, 252) on .submit-submission
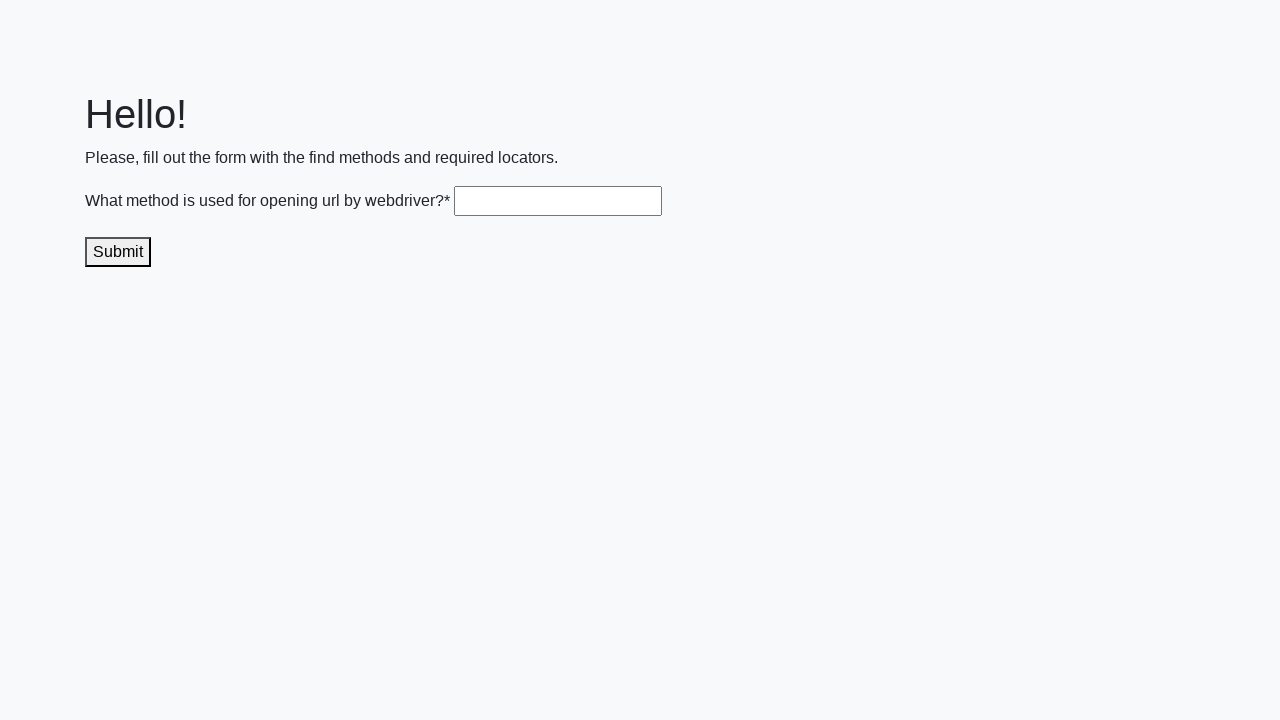

Waited 1 second for the response to appear
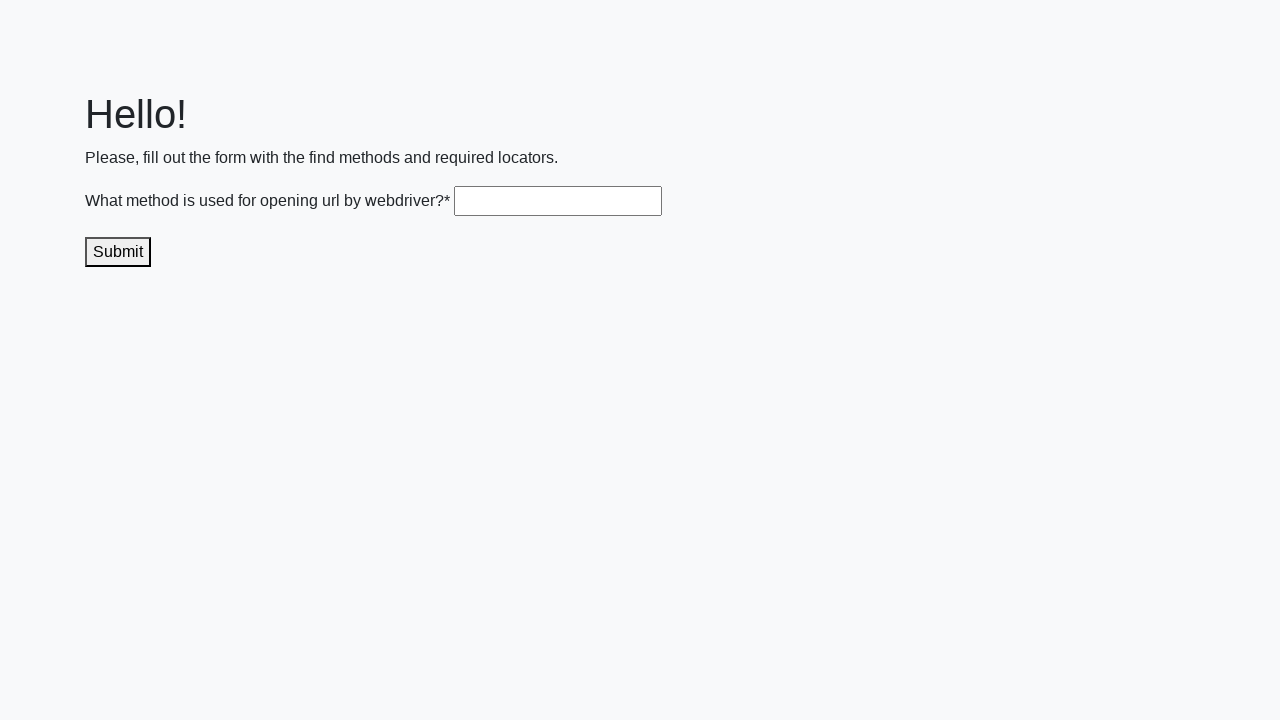

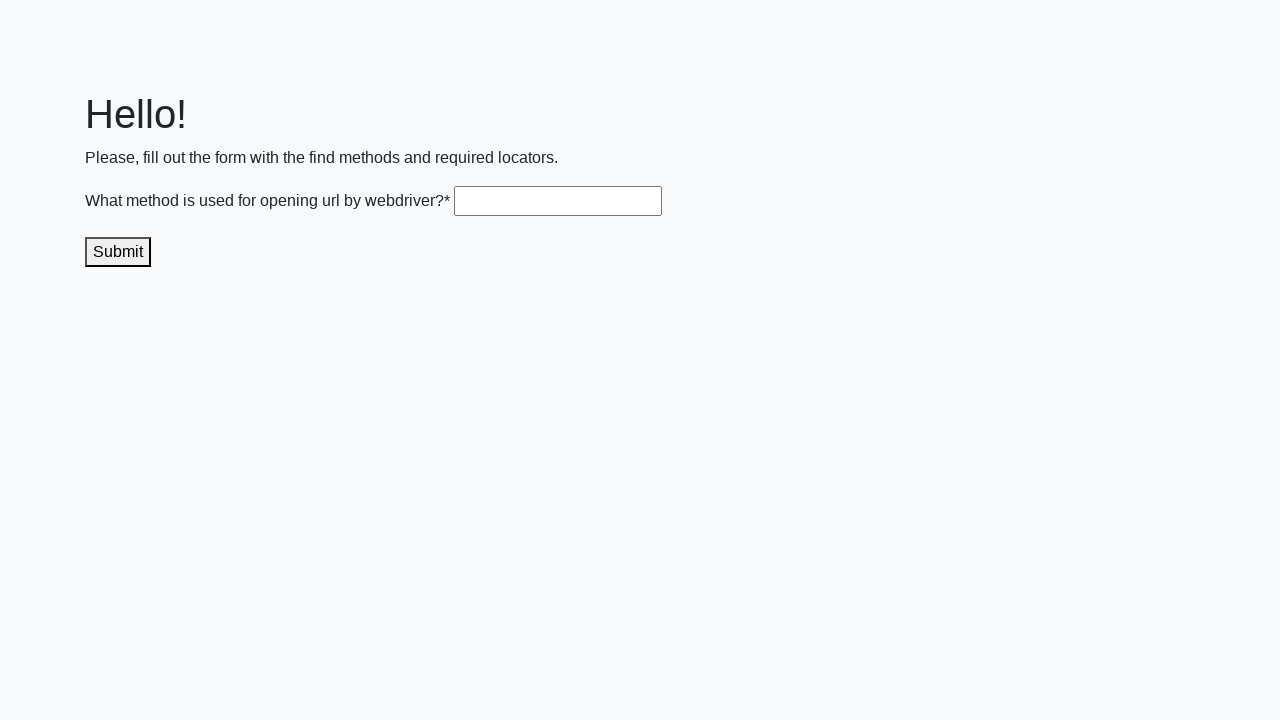